Tests dropdown selection functionality by reading two numbers displayed on the page, calculating their sum, selecting the sum value from a dropdown menu, and submitting the form.

Starting URL: http://suninjuly.github.io/selects1.html

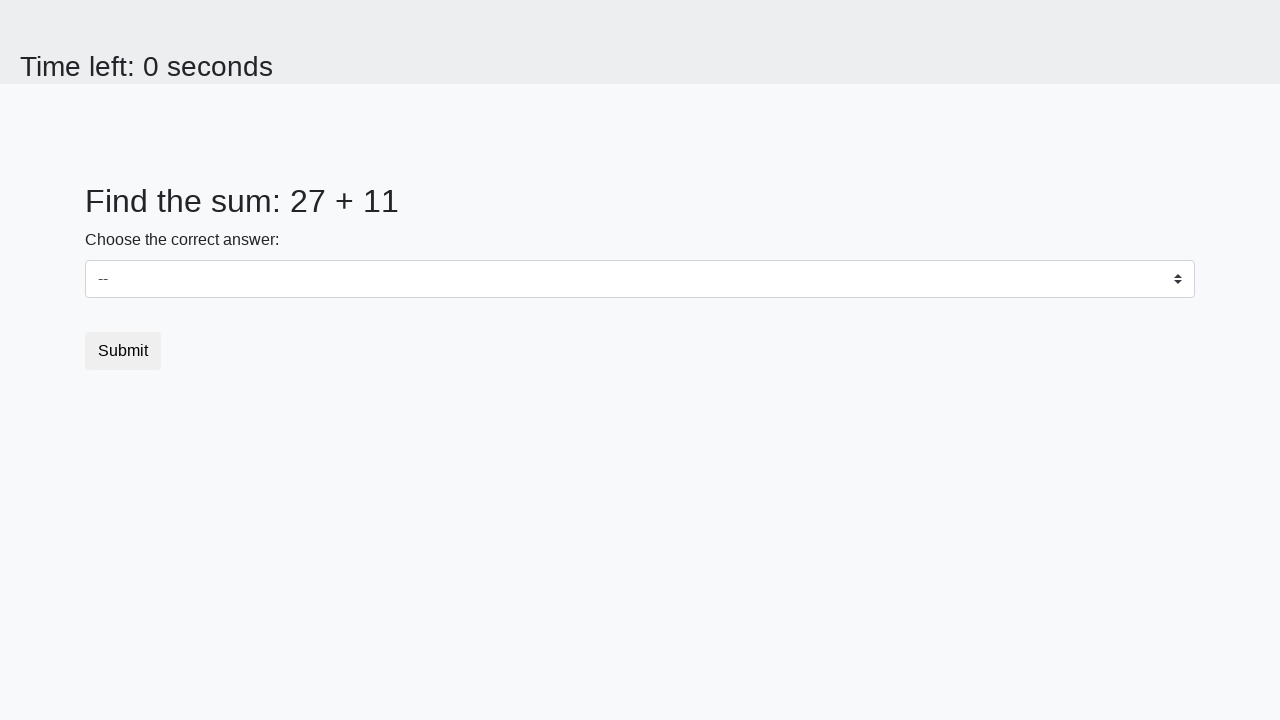

Read first number from #num1 element
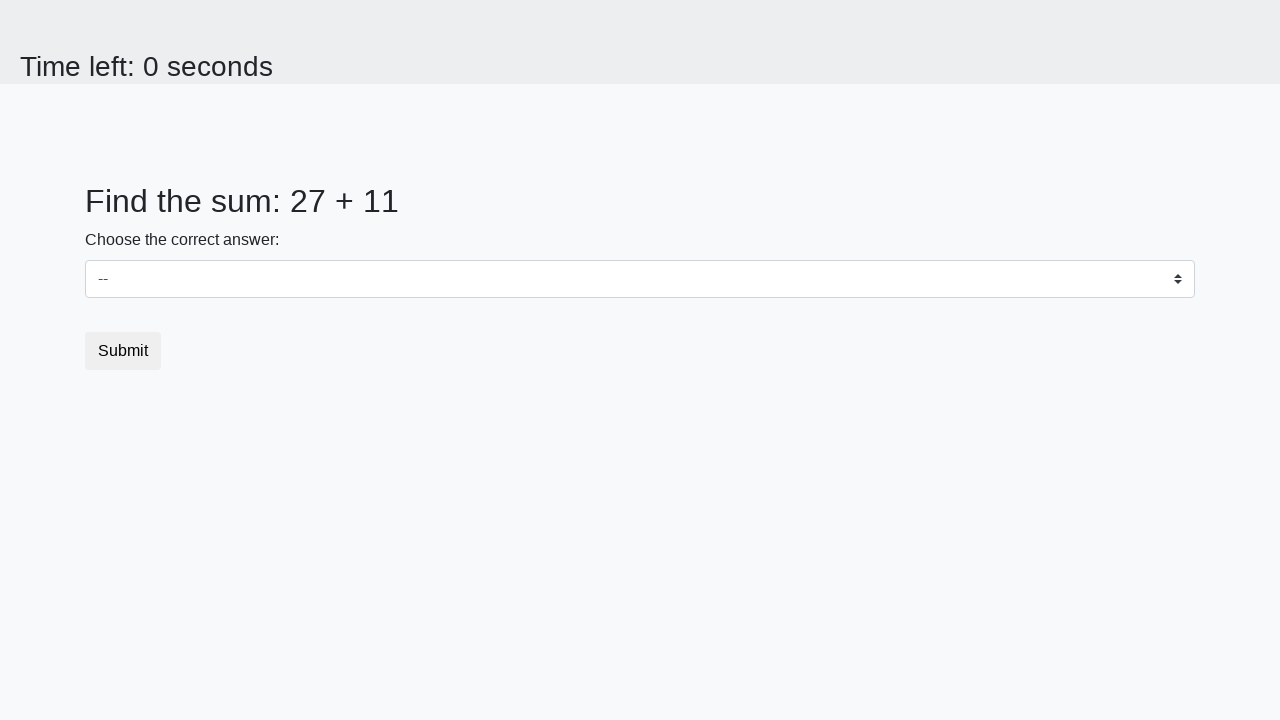

Read second number from #num2 element
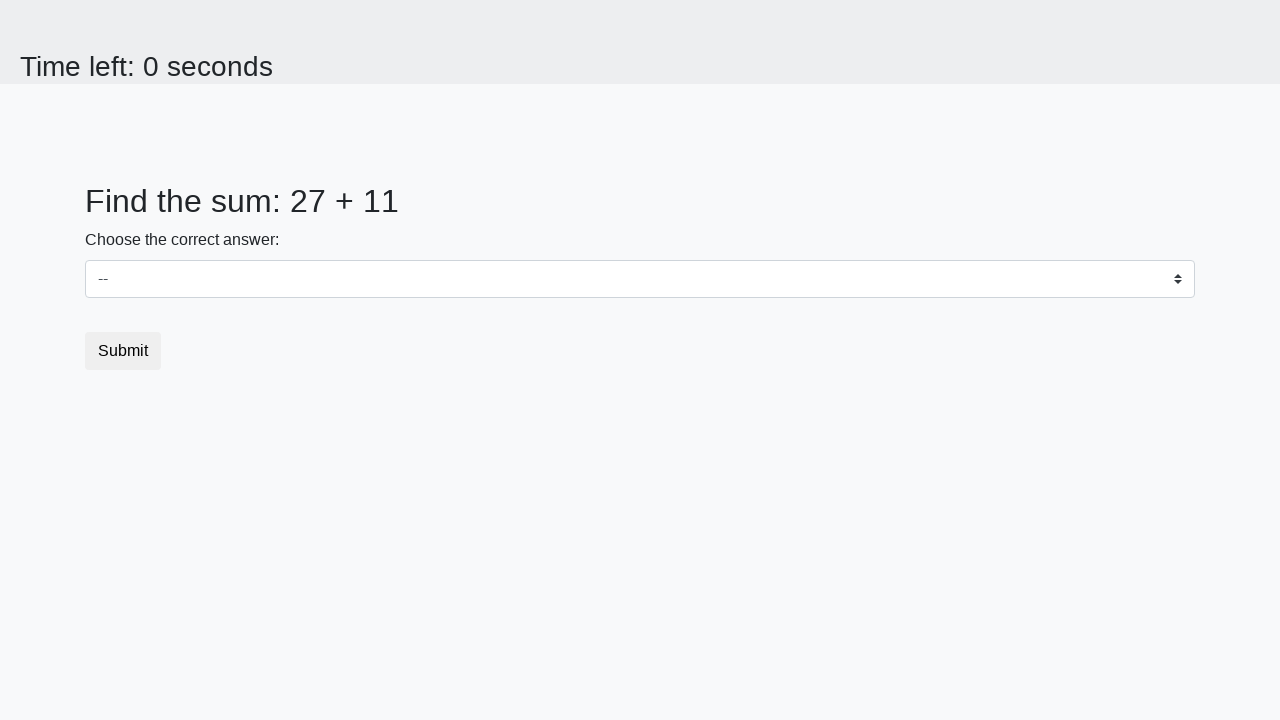

Calculated sum: 27 + 11 = 38
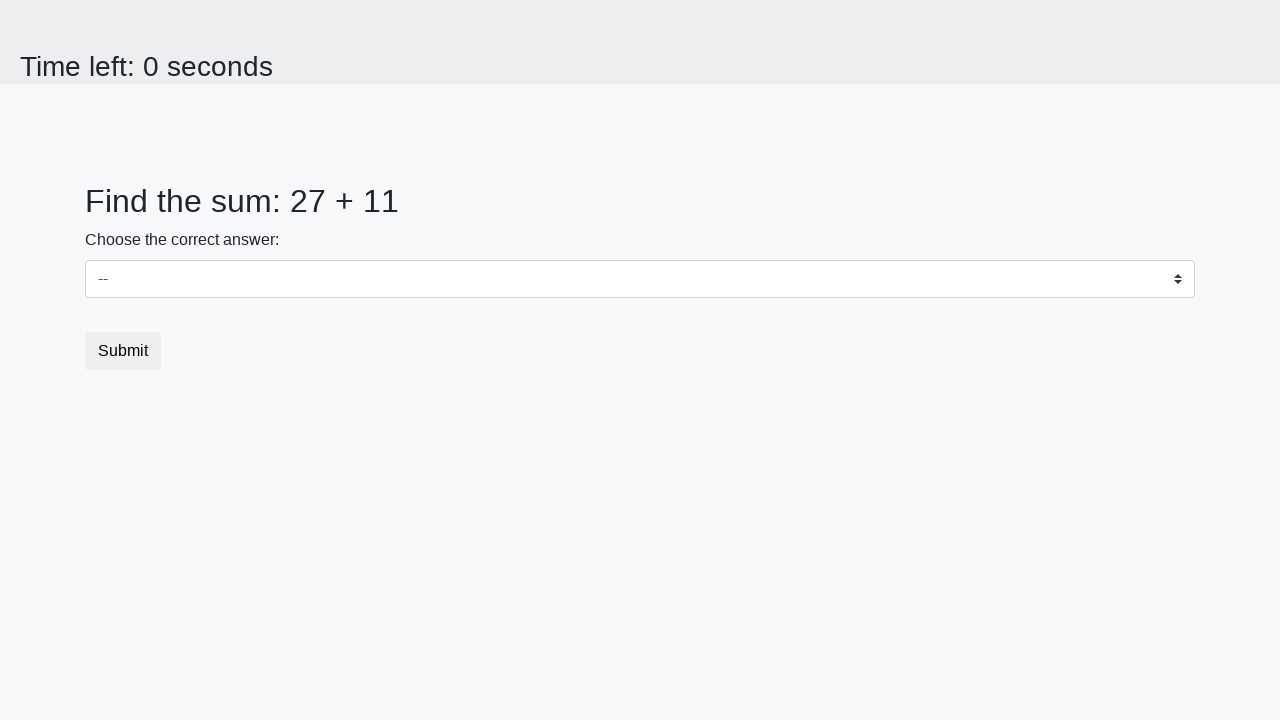

Selected value '38' from dropdown menu on #dropdown
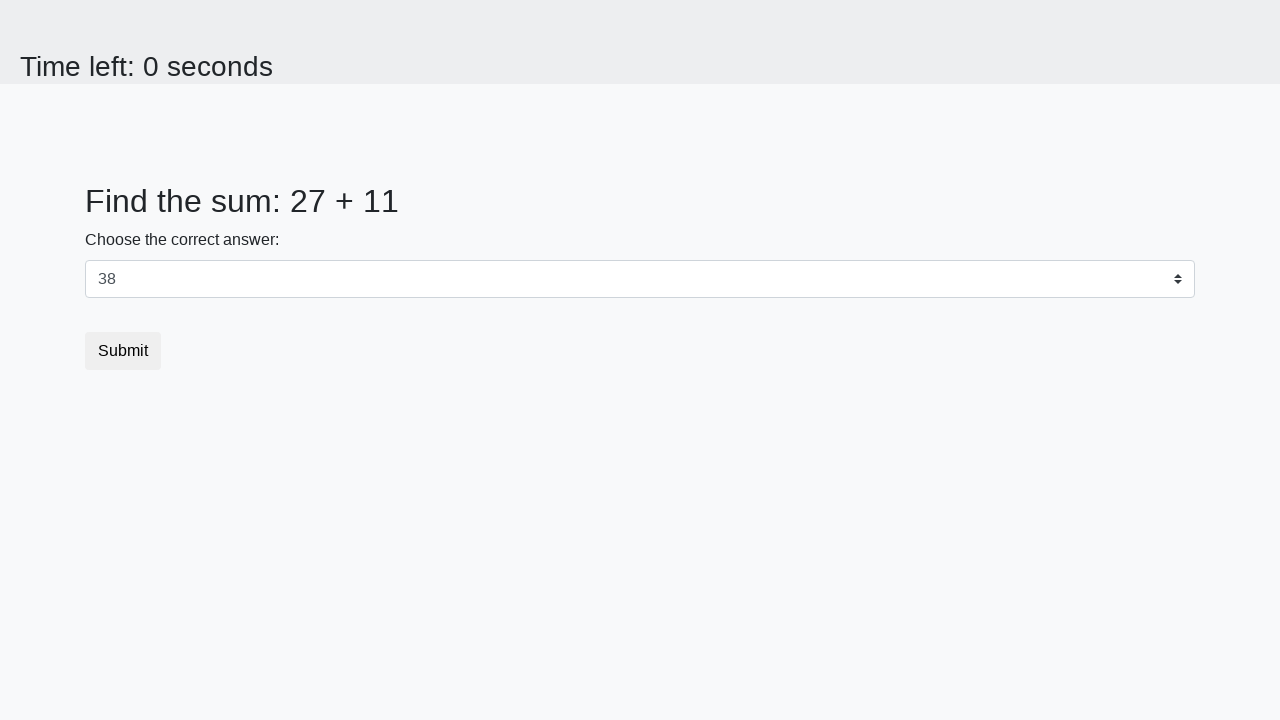

Clicked submit button to complete form at (123, 351) on .btn.btn-default
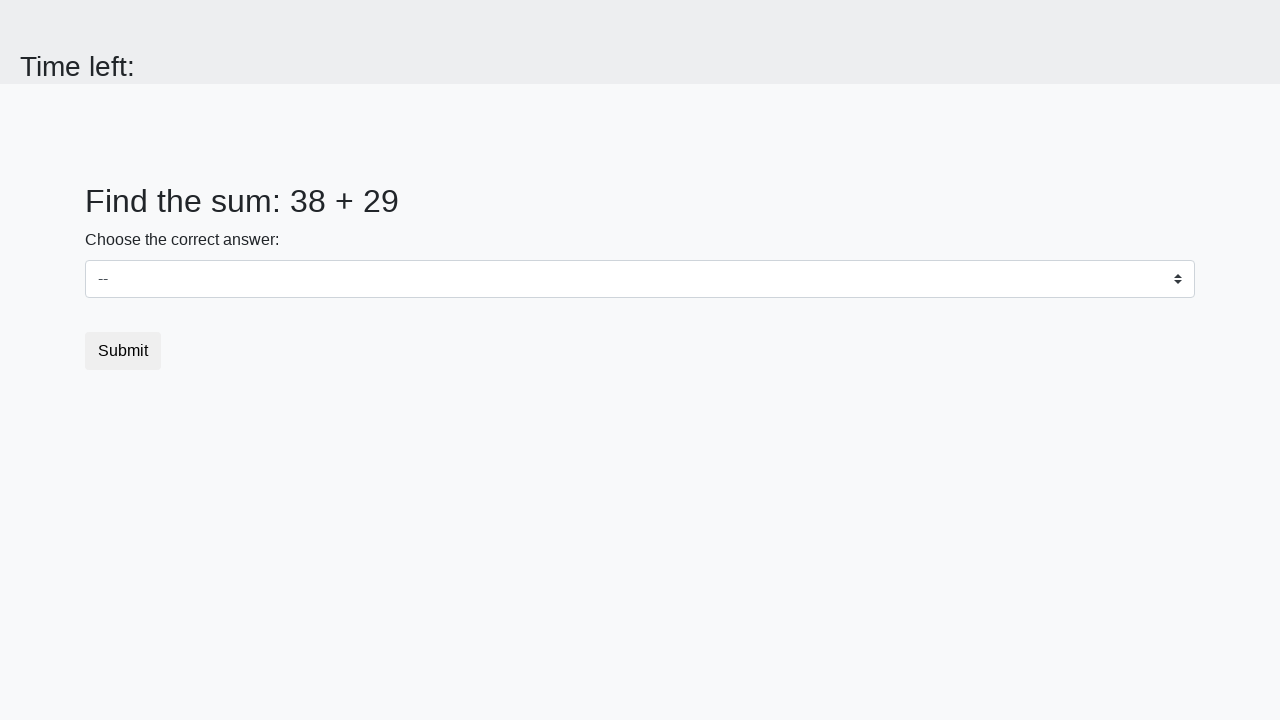

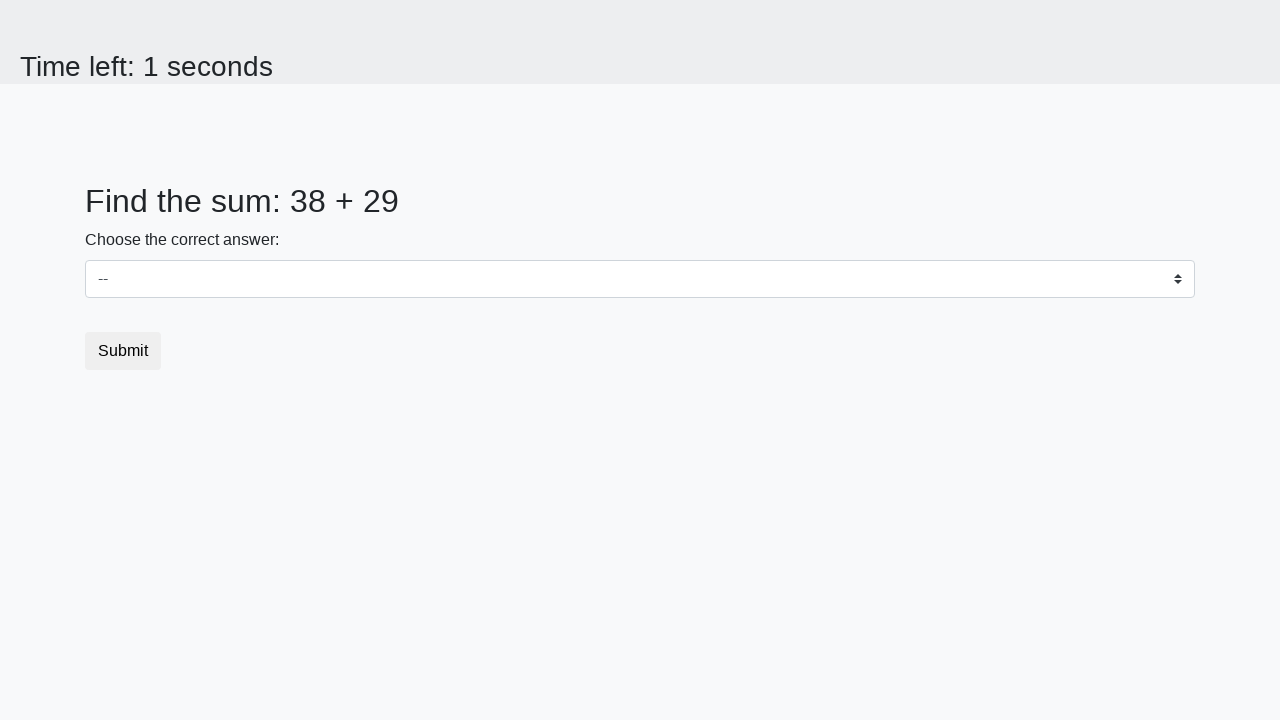